Tests that clicking the eighth accordion panel in the FAQ section expands and shows its content

Starting URL: https://qa-scooter.praktikum-services.ru/

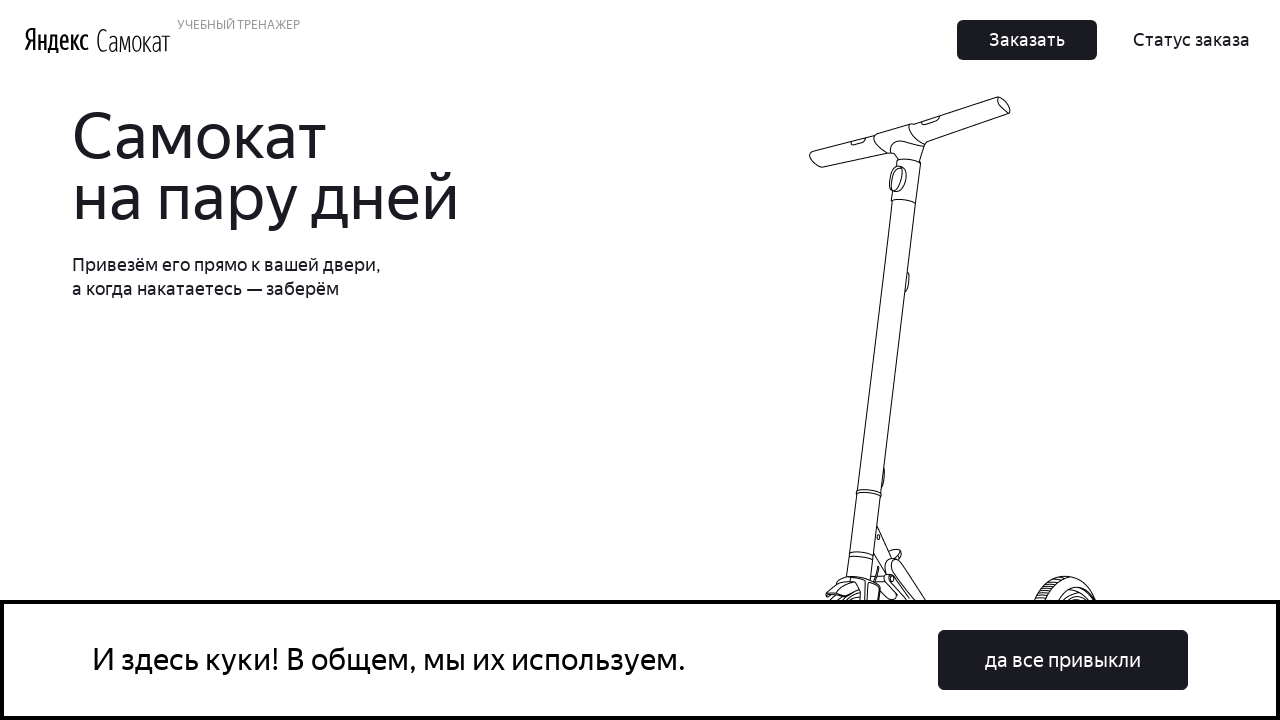

Scrolled to FAQ section
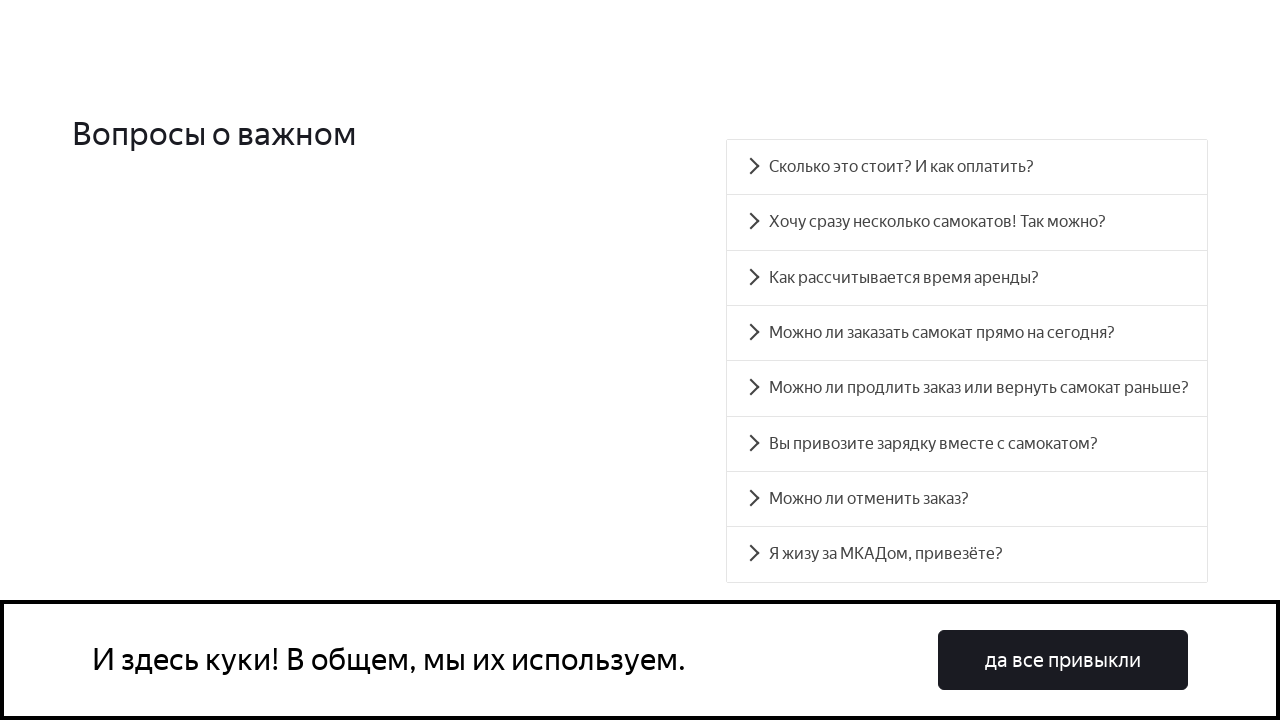

Clicked the eighth accordion panel to expand it at (967, 555) on .accordion__button >> nth=7
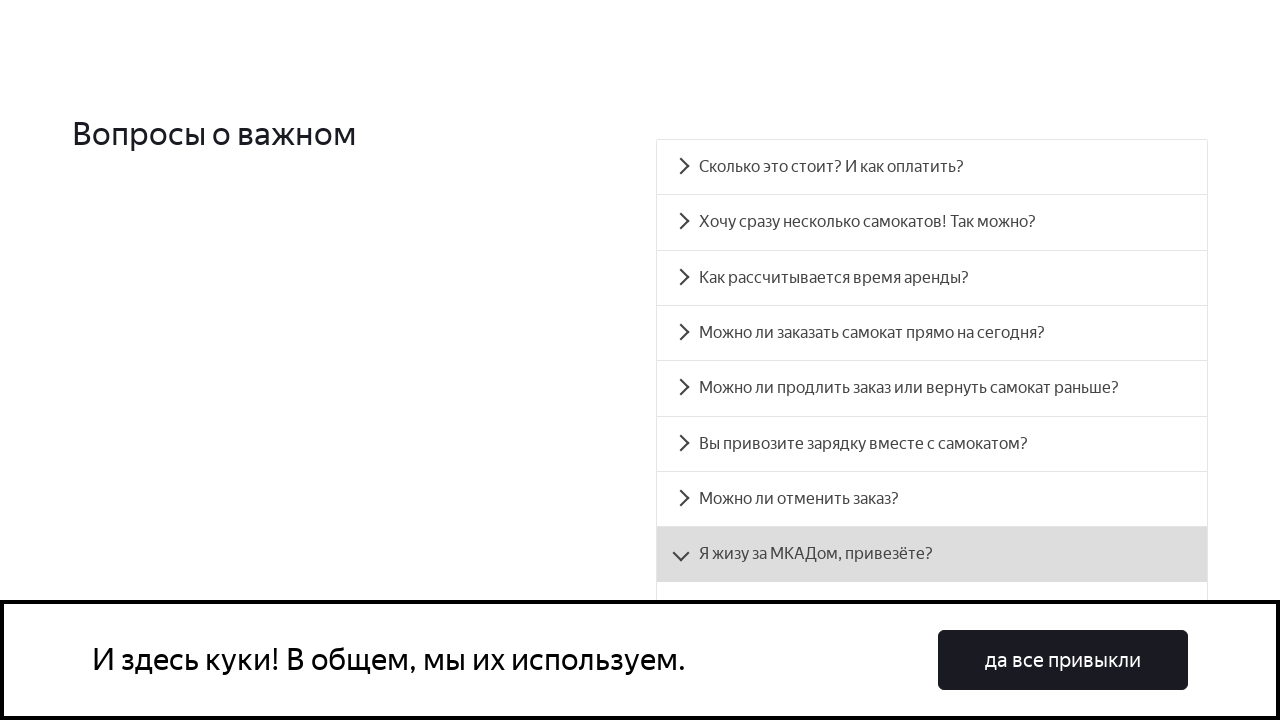

Verified that the eighth accordion panel content is now visible
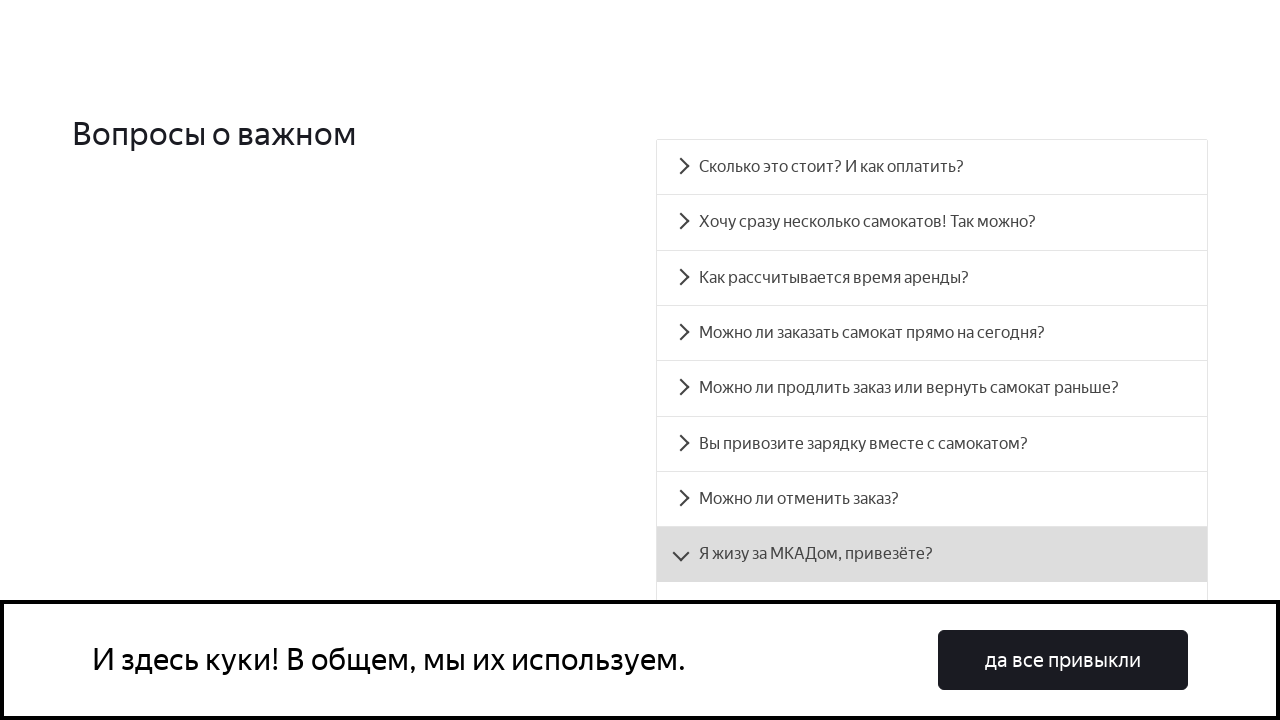

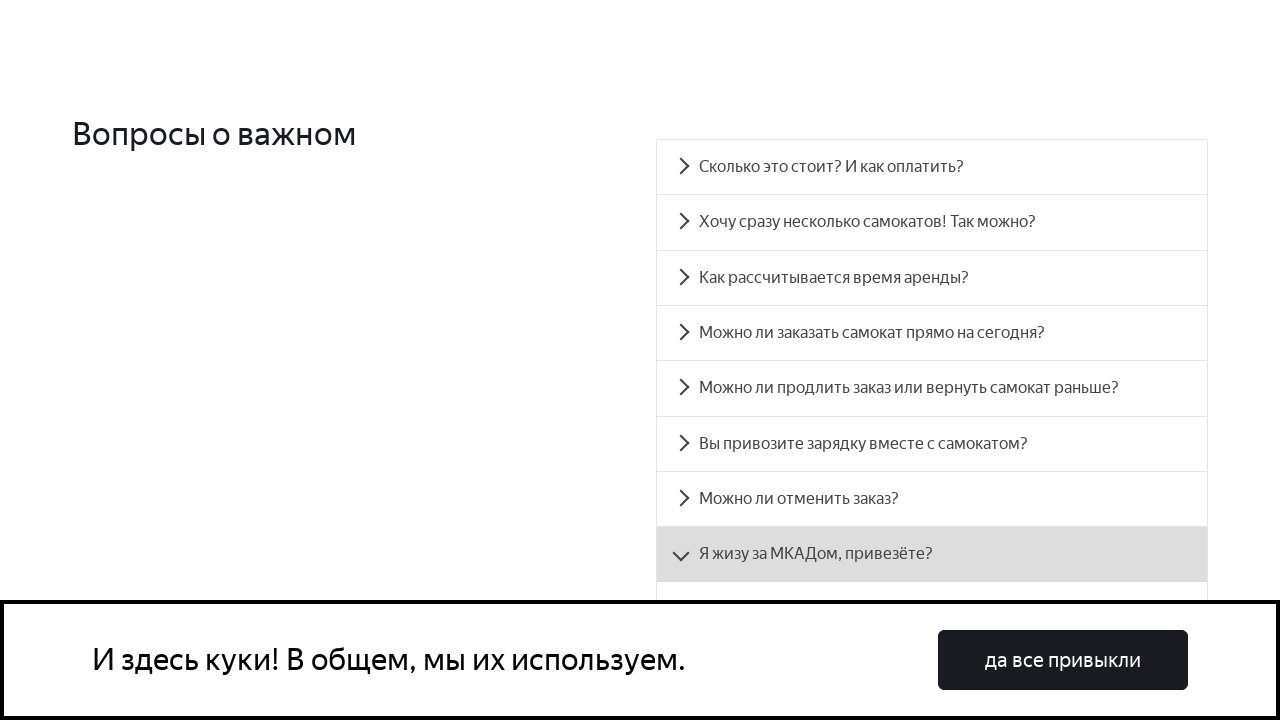